Tests right-click context menu functionality by performing a context click on a button element to trigger the context menu

Starting URL: https://swisnl.github.io/jQuery-contextMenu/demo.html

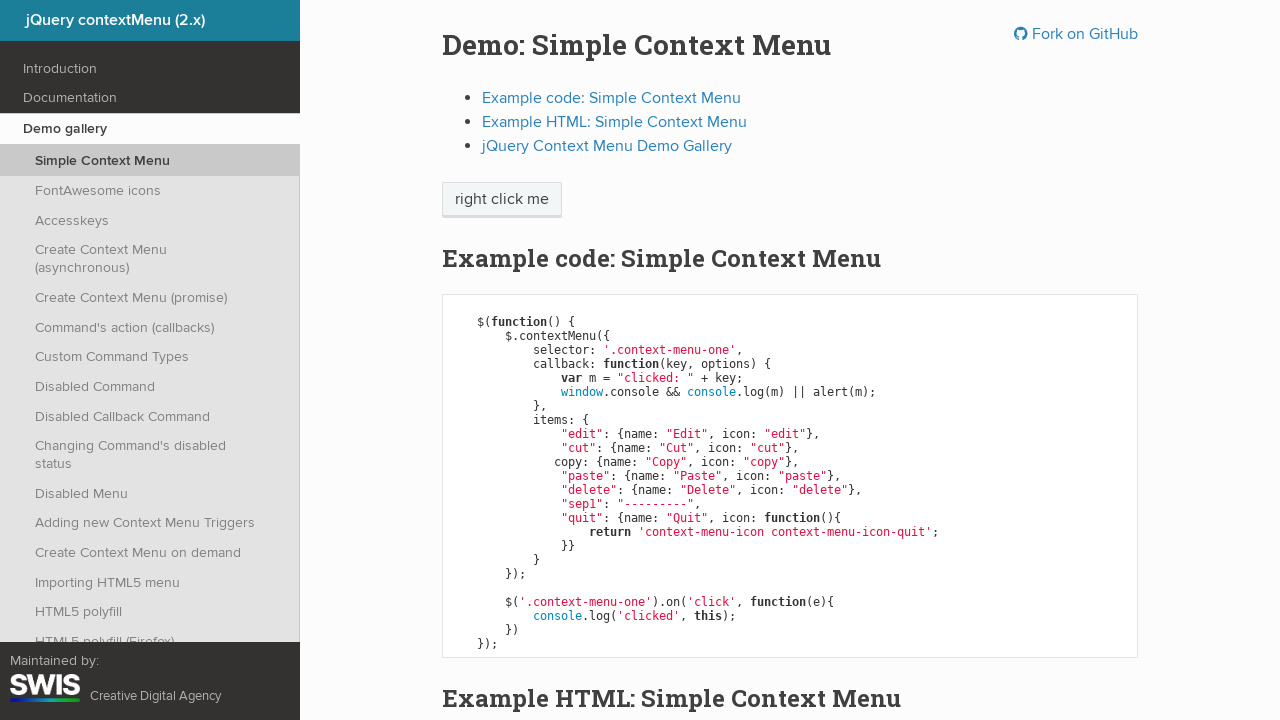

Located button element for context menu
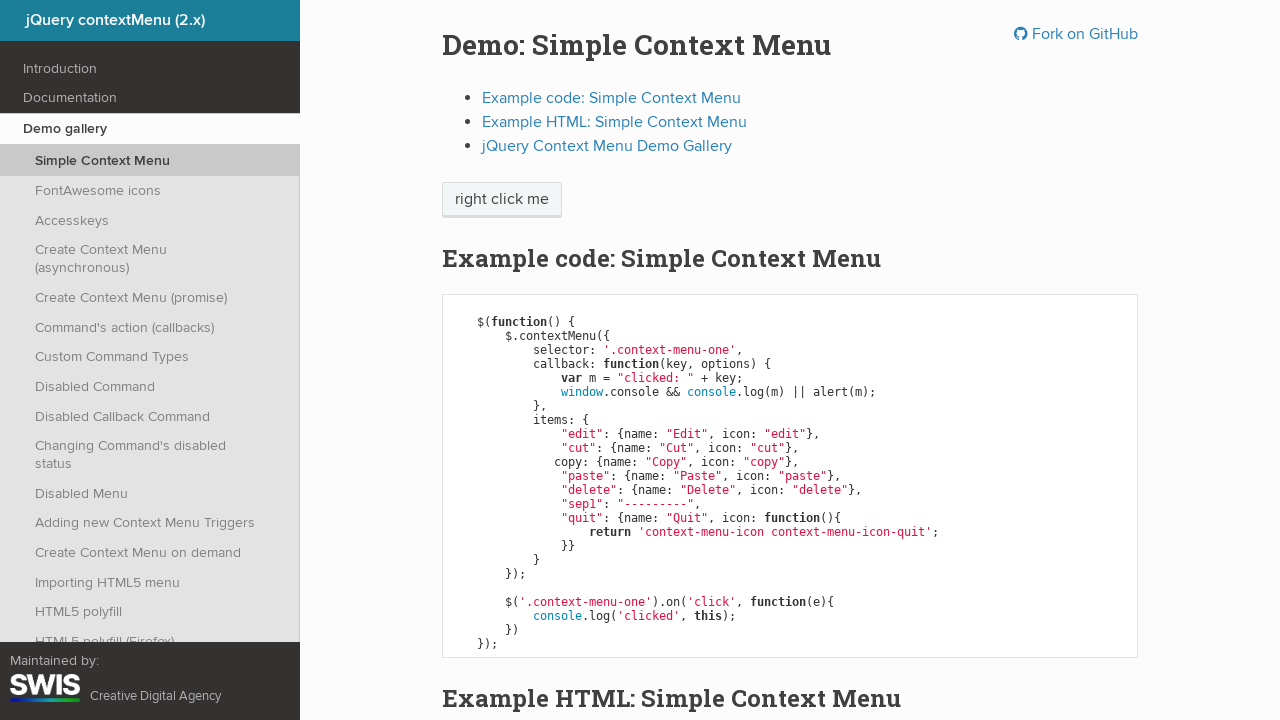

Performed right-click on button to trigger context menu at (502, 200) on xpath=//html/body/div/section/div/div/div/p/span
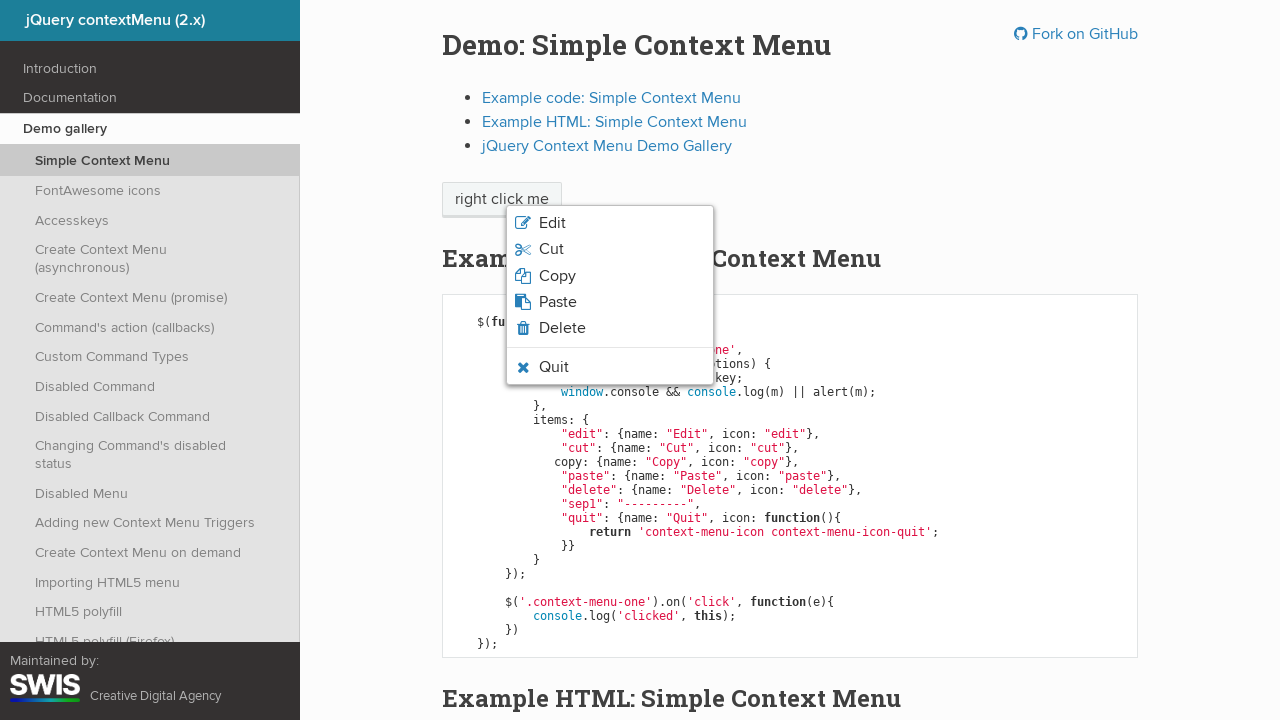

Context menu appeared on screen
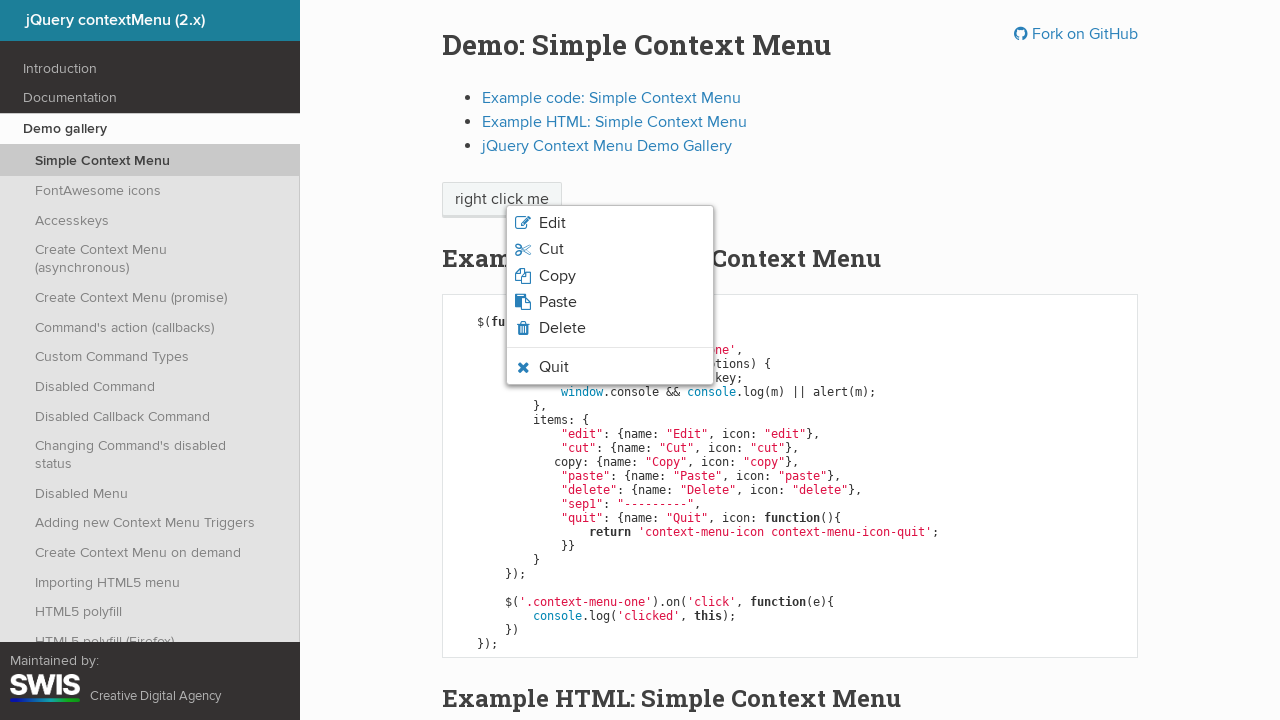

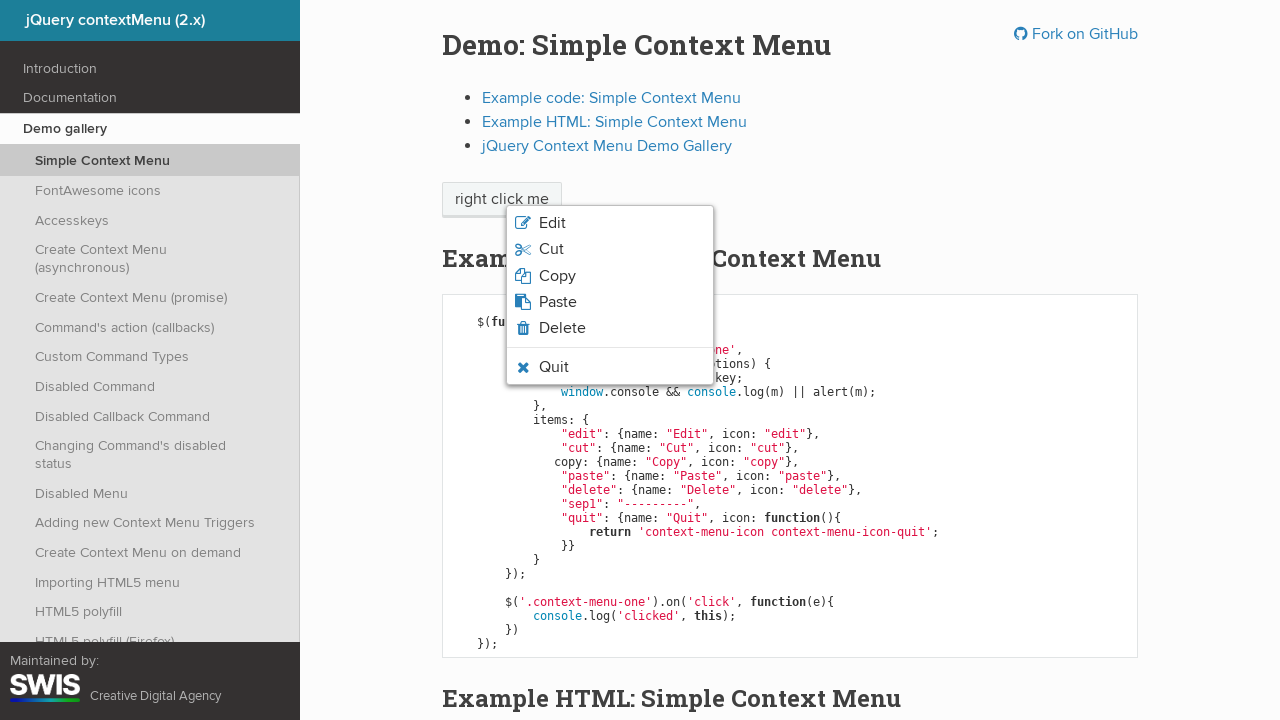